Tests locator filtering by clicking a link filtered by exact text content

Starting URL: https://the-internet.herokuapp.com/

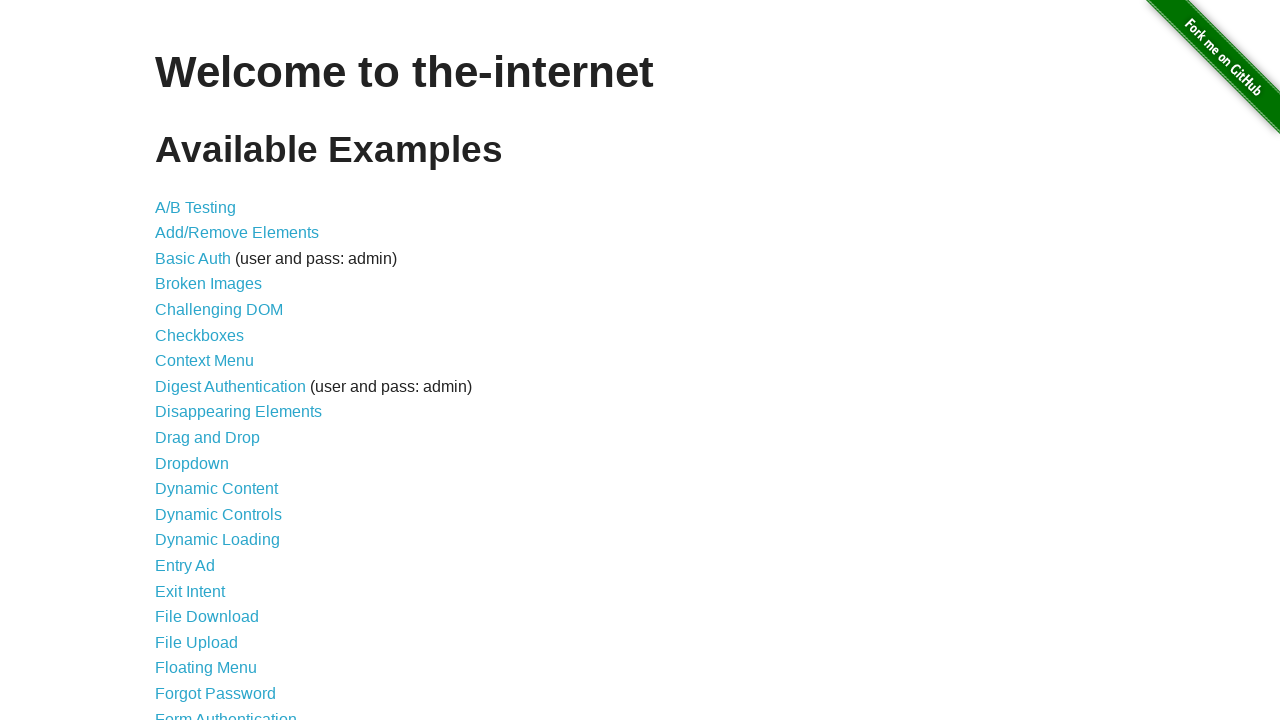

Navigated to https://the-internet.herokuapp.com/
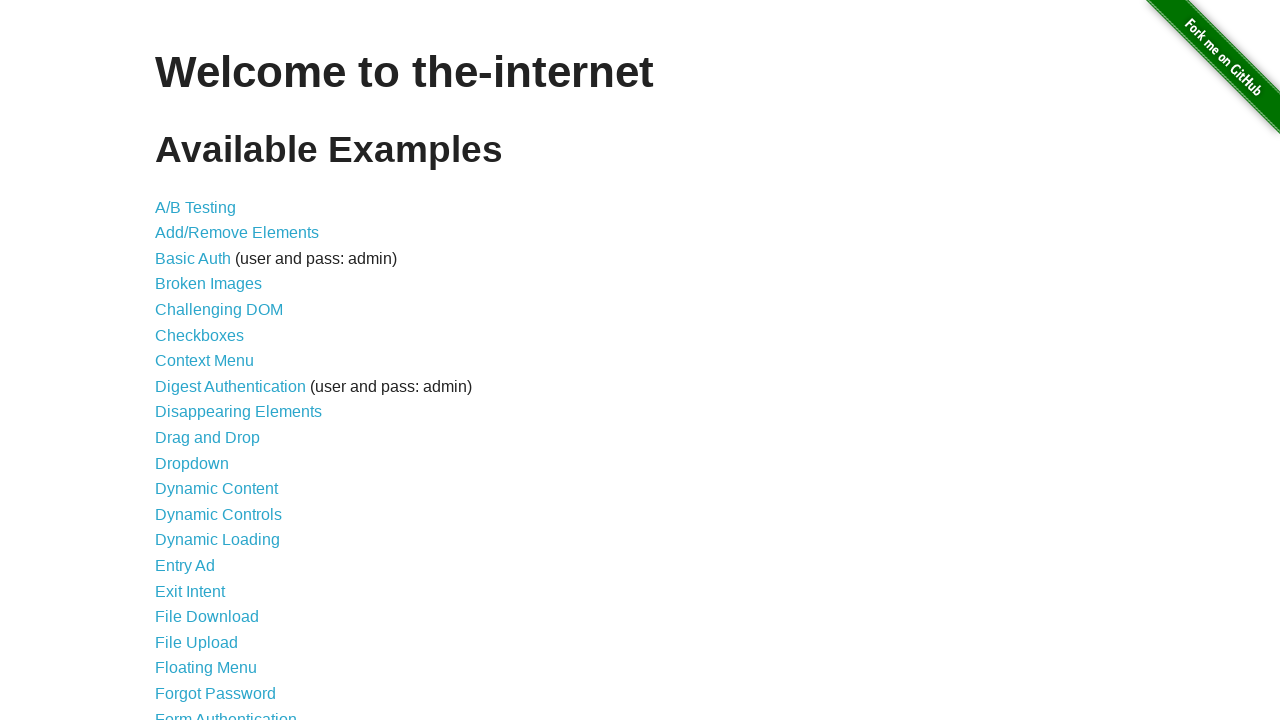

Clicked link filtered by exact text 'Elemental Selenium' at (684, 711) on a >> internal:has-text="Elemental Selenium"i
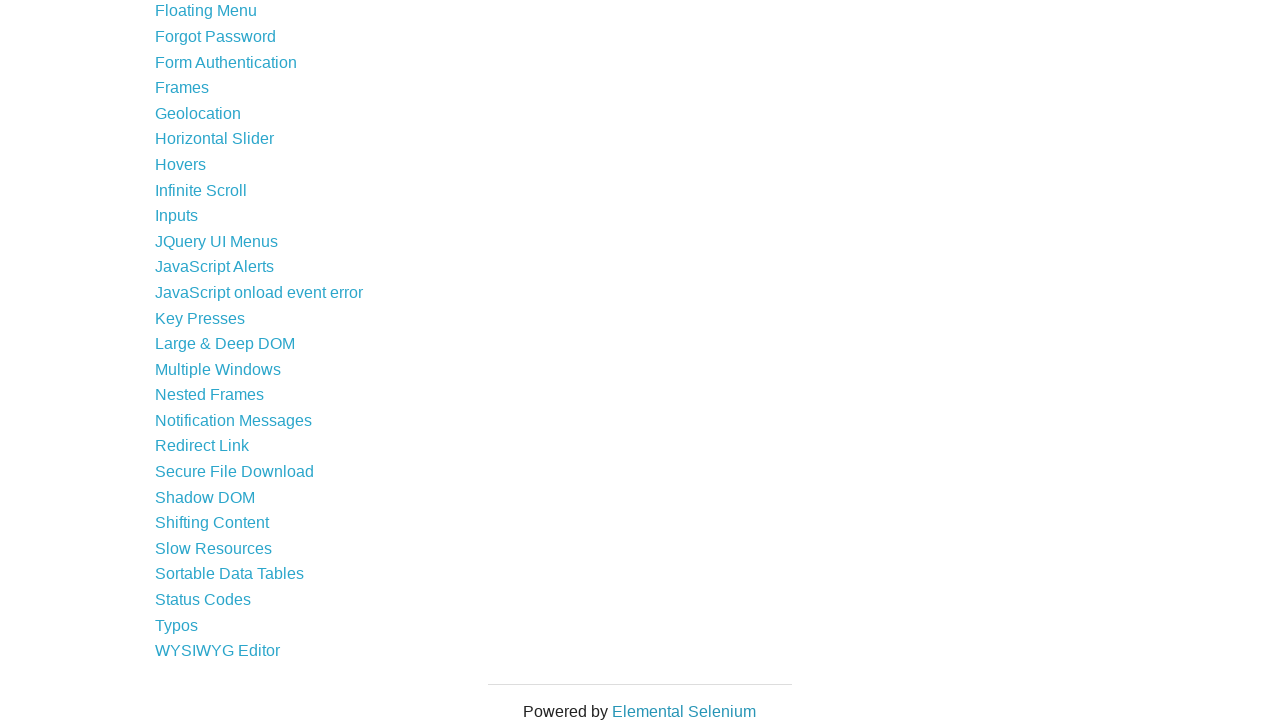

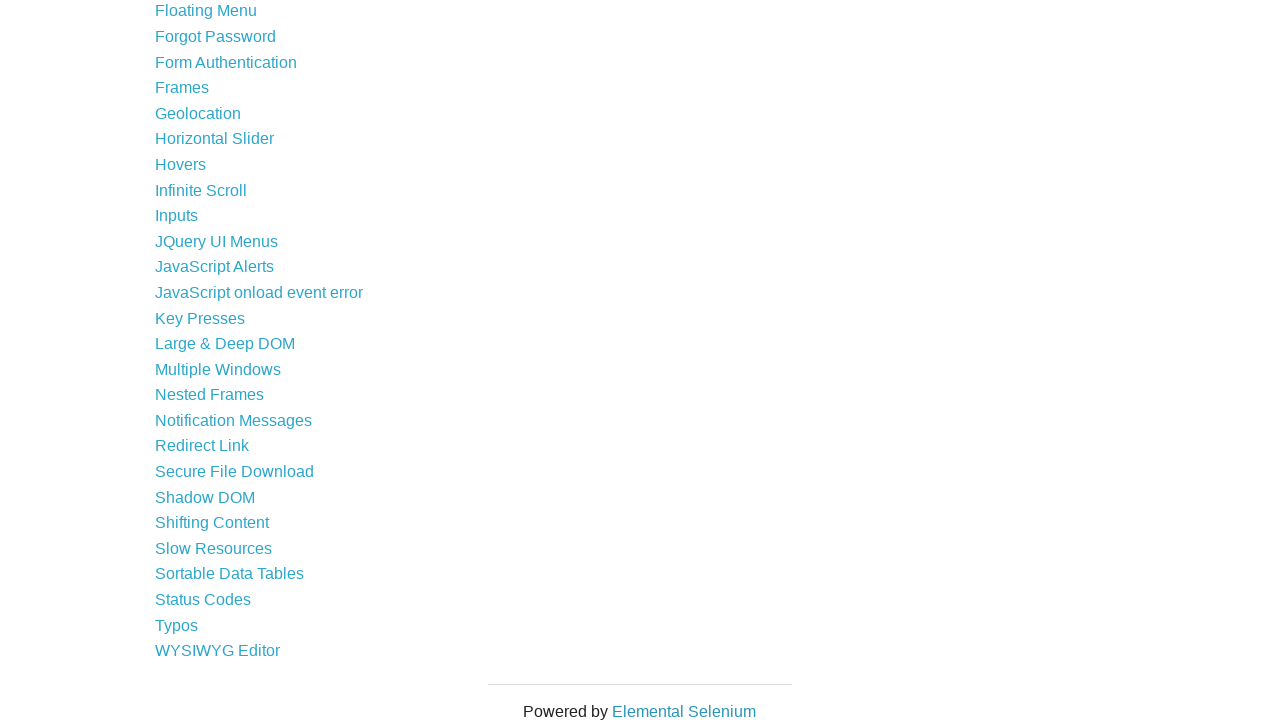